Tests dynamic controls functionality including checkbox removal/addition and input enable/disable toggle buttons, verifying state changes and messages after each action.

Starting URL: http://the-internet.herokuapp.com/dynamic_controls

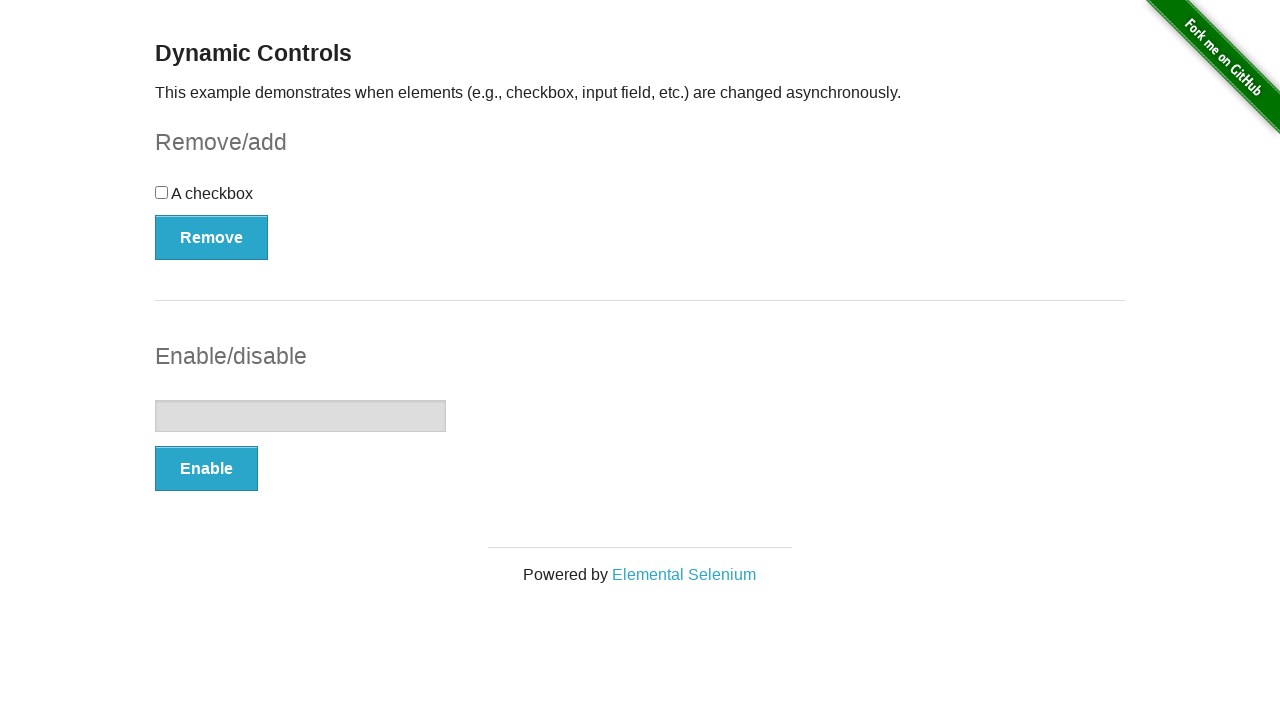

Clicked checkbox to check it at (162, 192) on [type=checkbox]
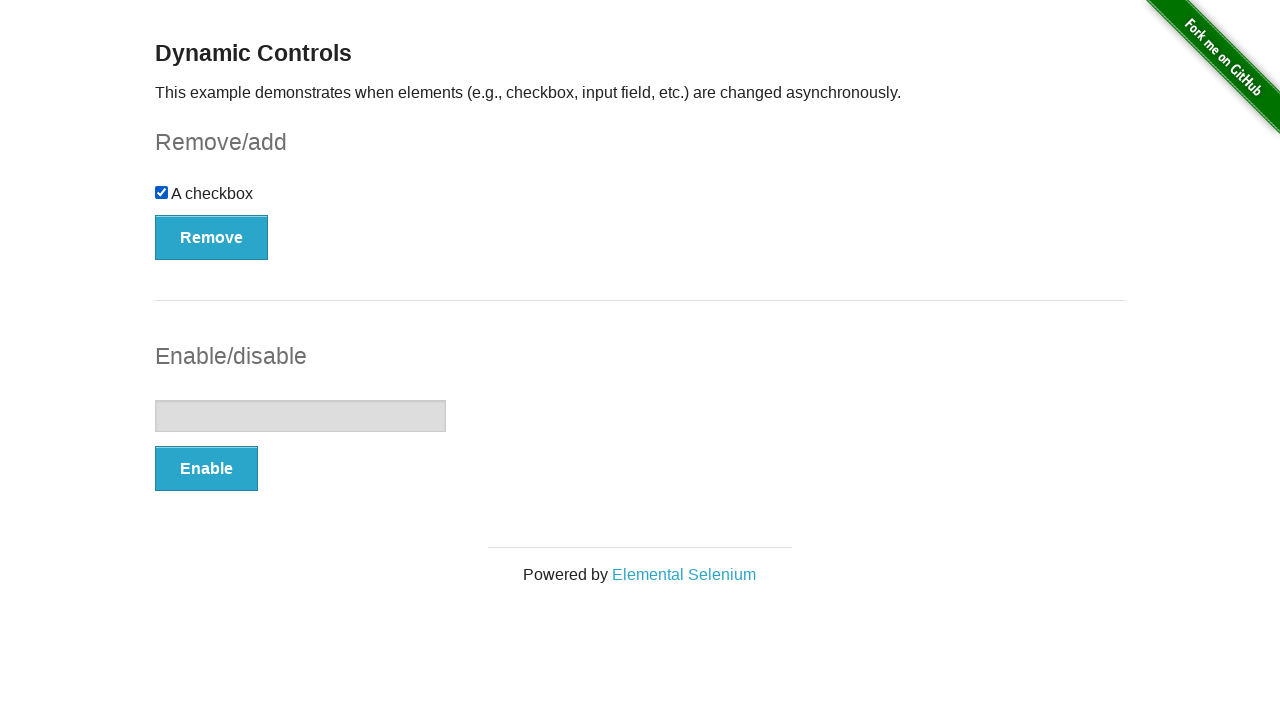

Clicked remove button to remove the checkbox at (212, 237) on #checkbox-example button[type='button']
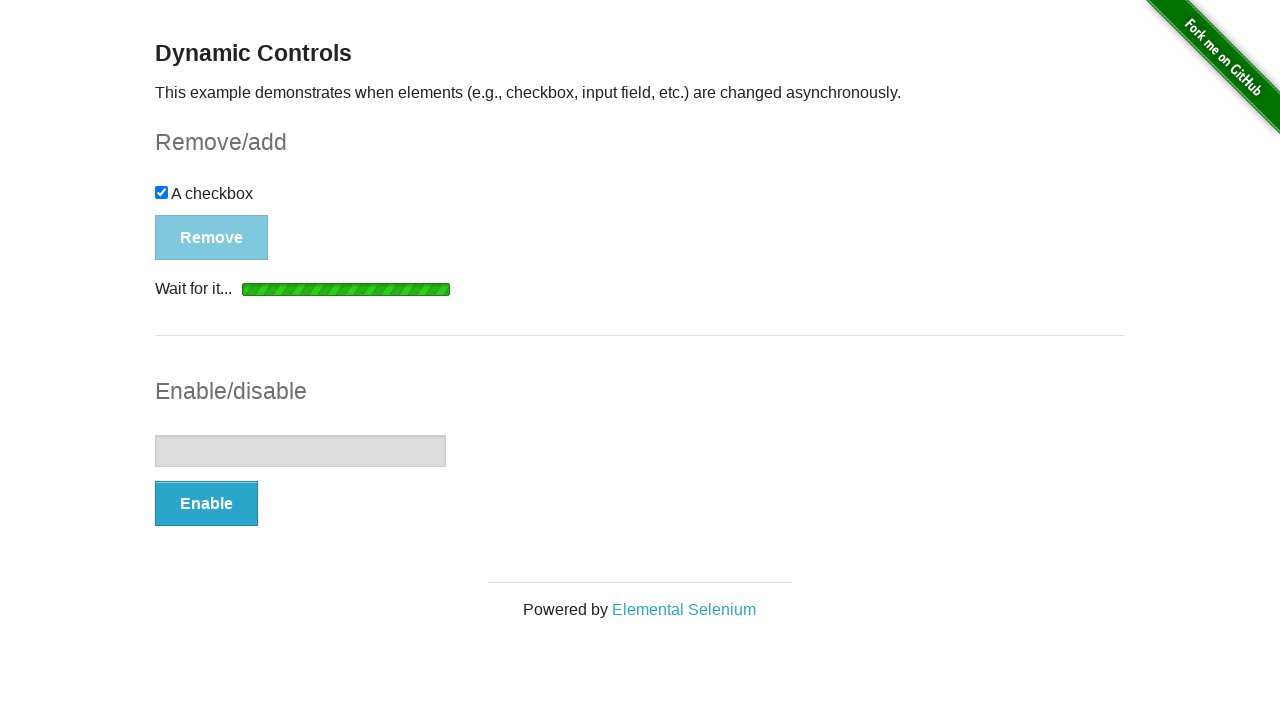

Waited for removal message to appear
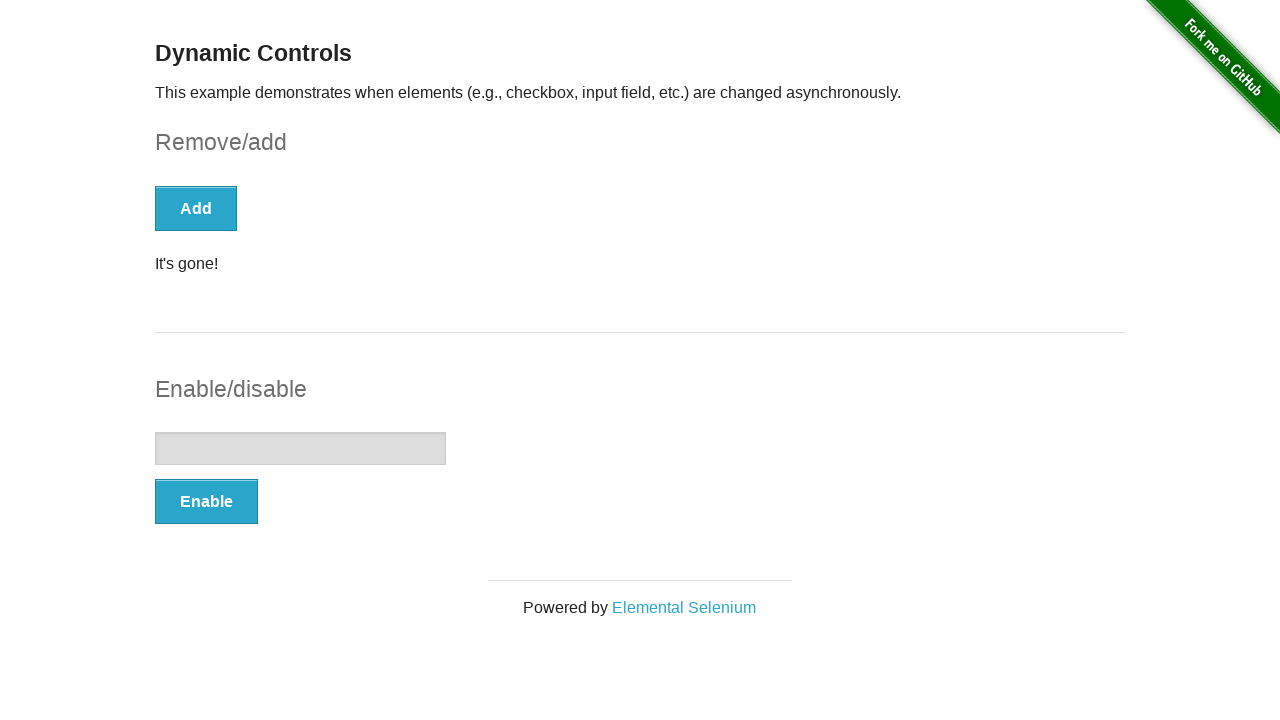

Verified checkbox has been removed from the page
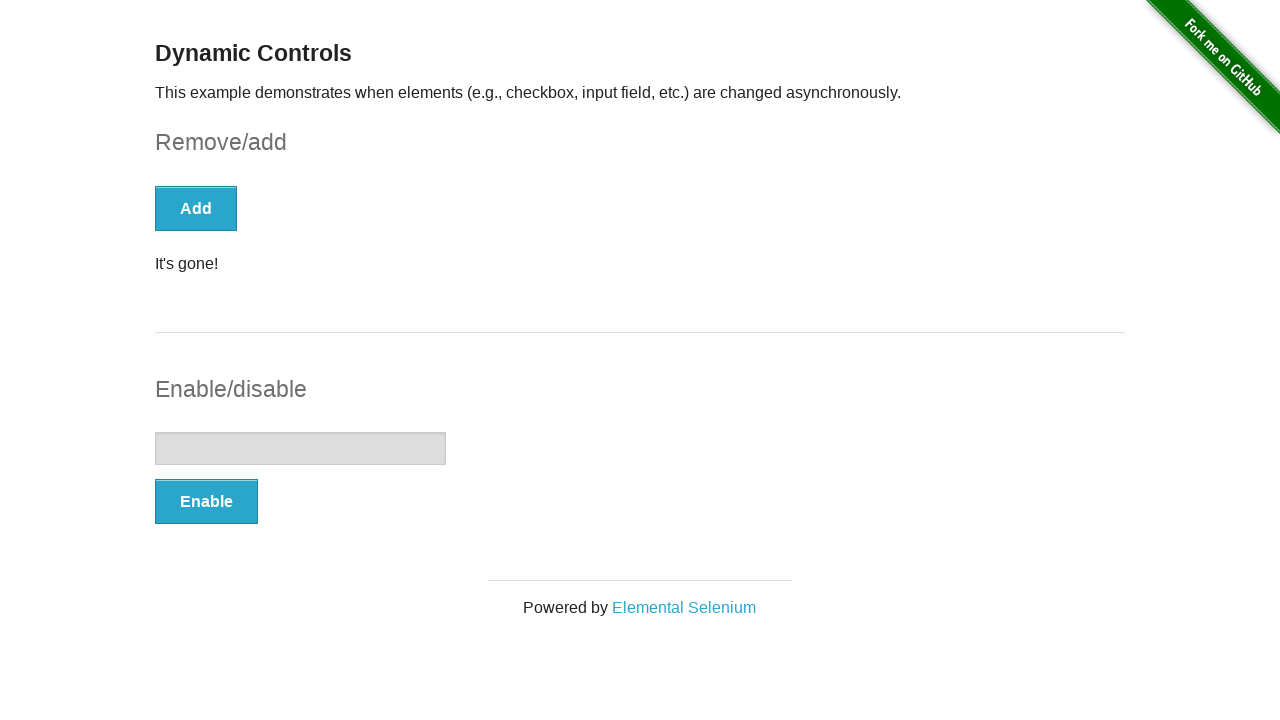

Clicked add button to restore the checkbox at (196, 208) on #checkbox-example button[type='button']
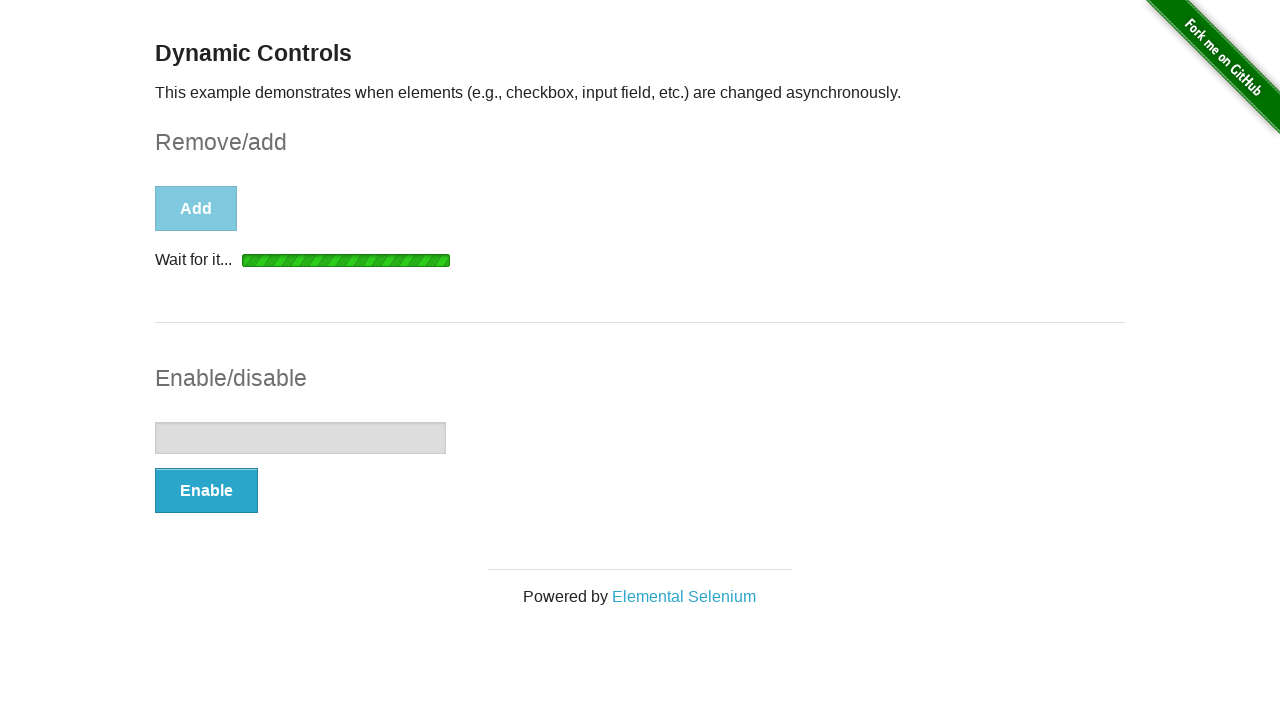

Waited for add message to appear
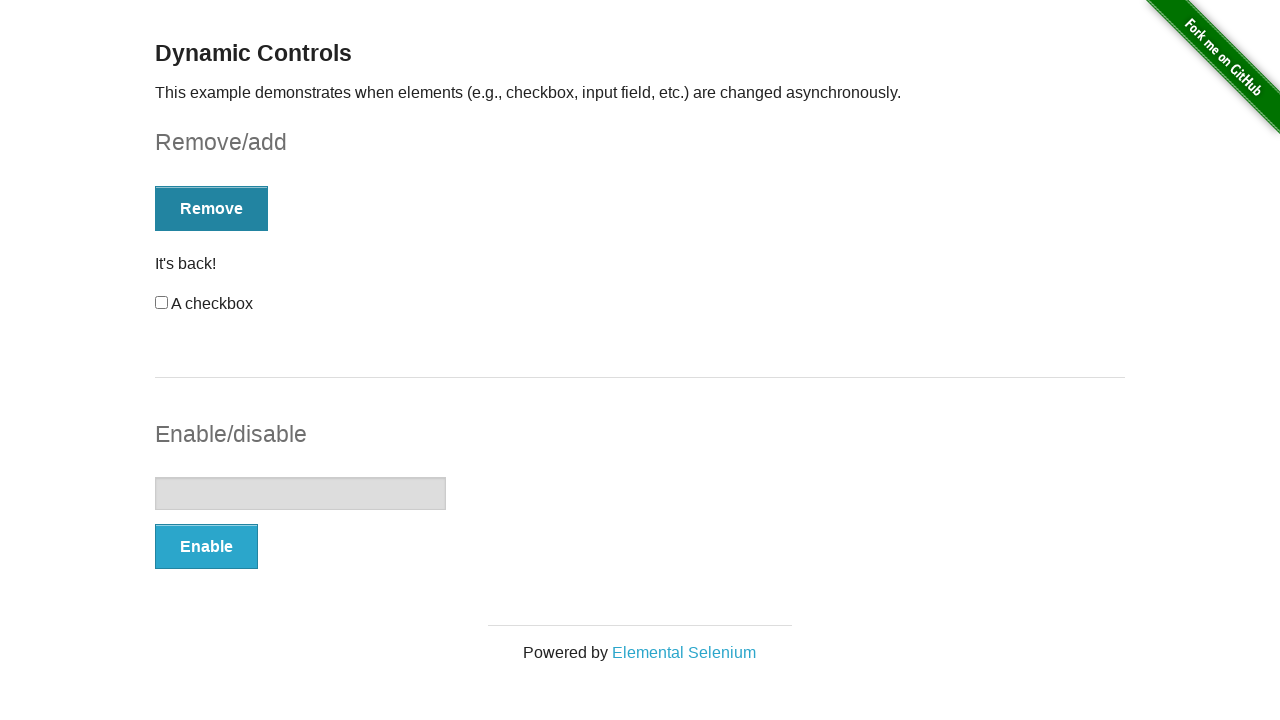

Verified checkbox has been added back to the page
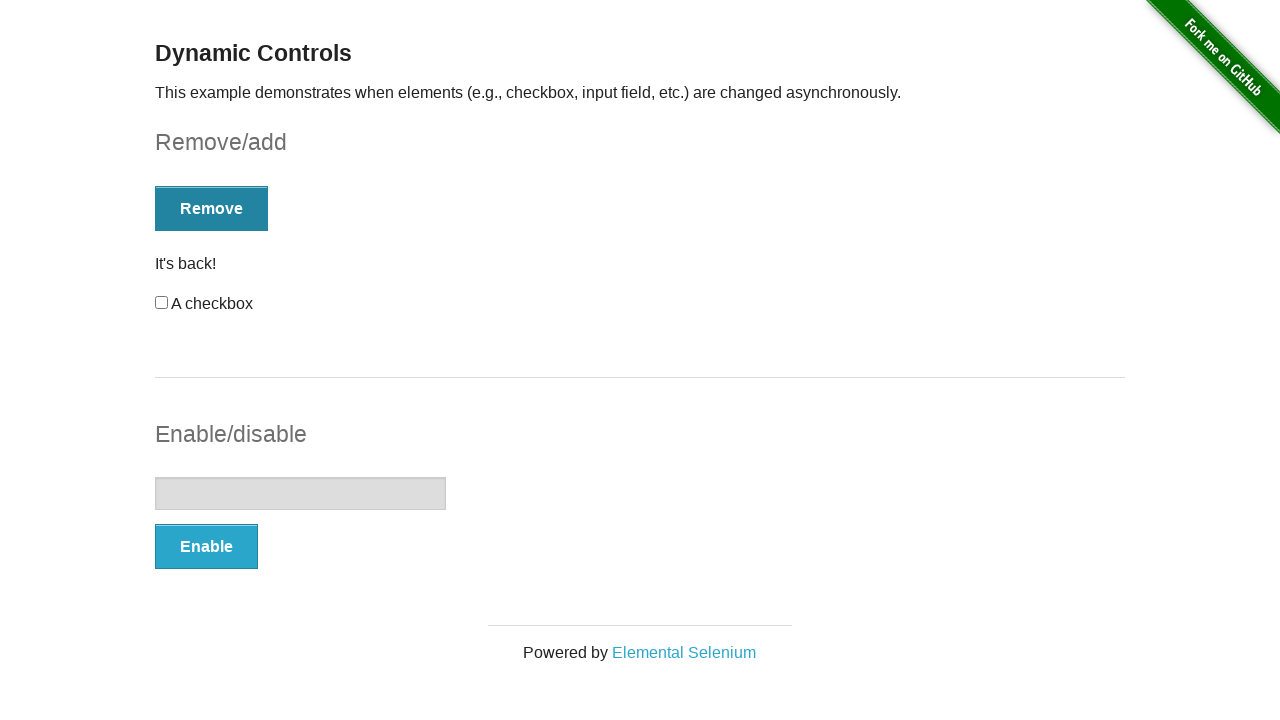

Clicked enable button for the input field at (206, 546) on #input-example button[type='button']
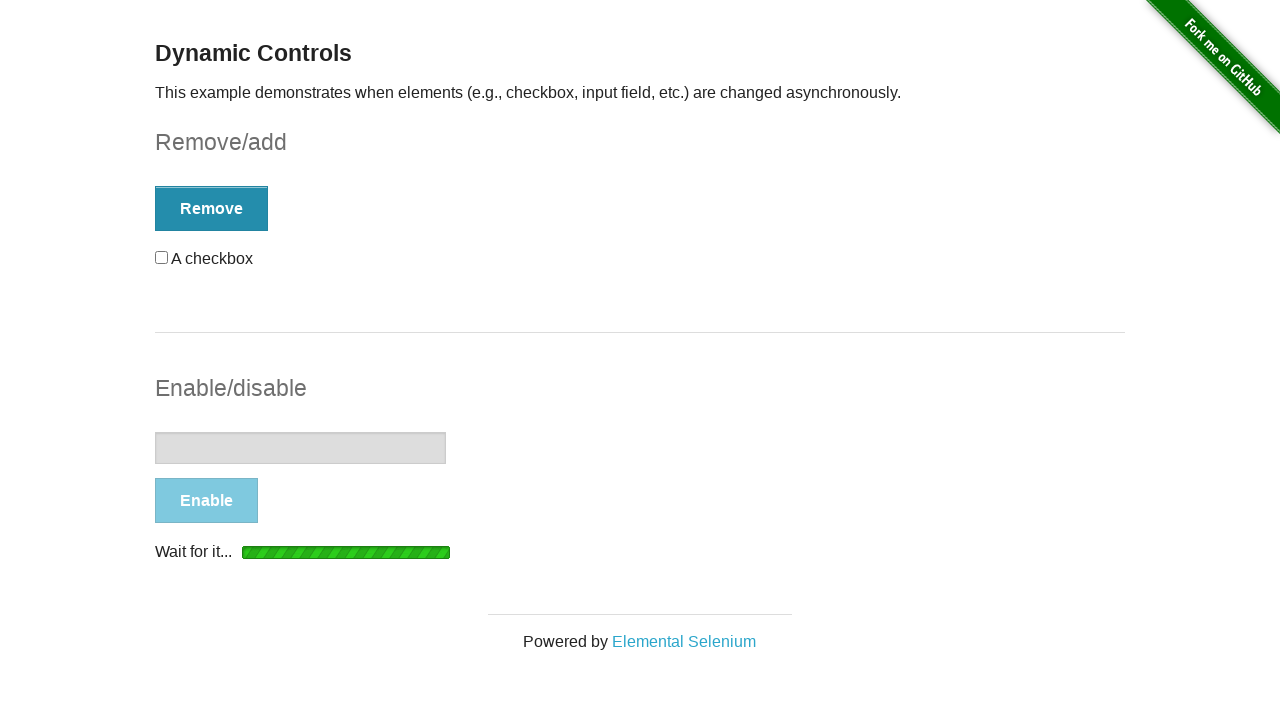

Waited for input enabled message to appear
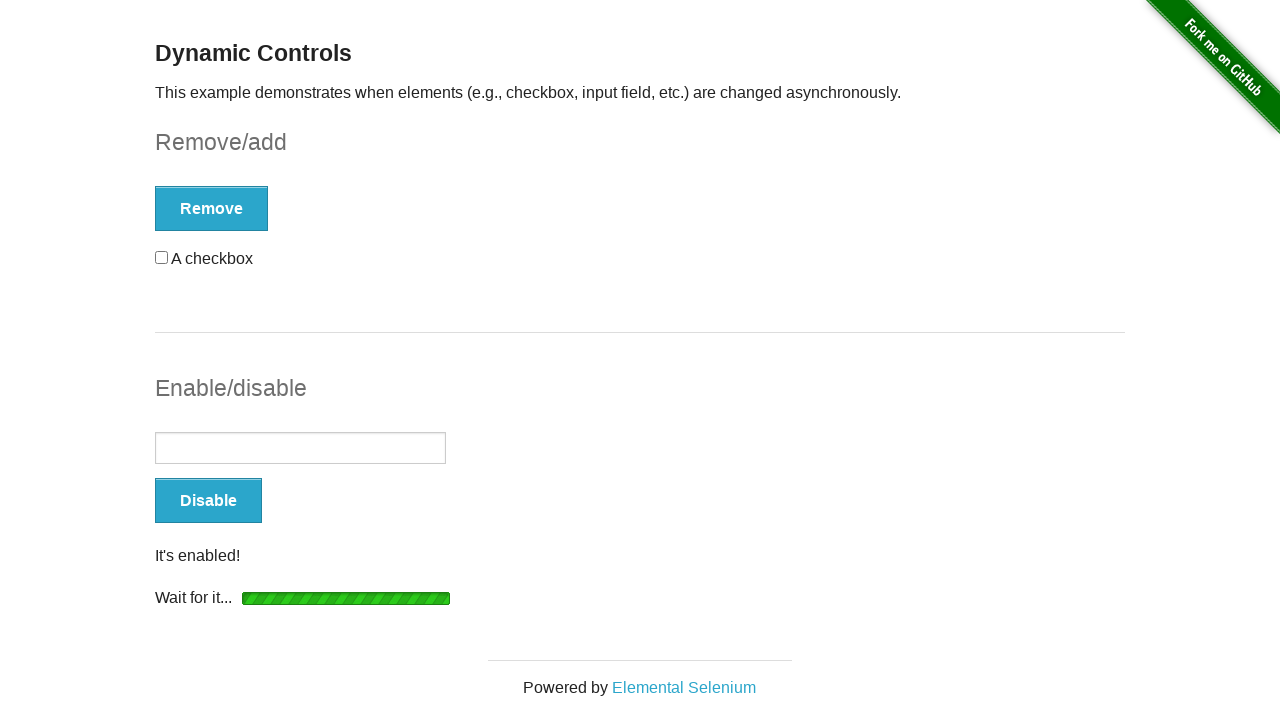

Clicked disable button for the input field at (208, 501) on #input-example button[type='button']
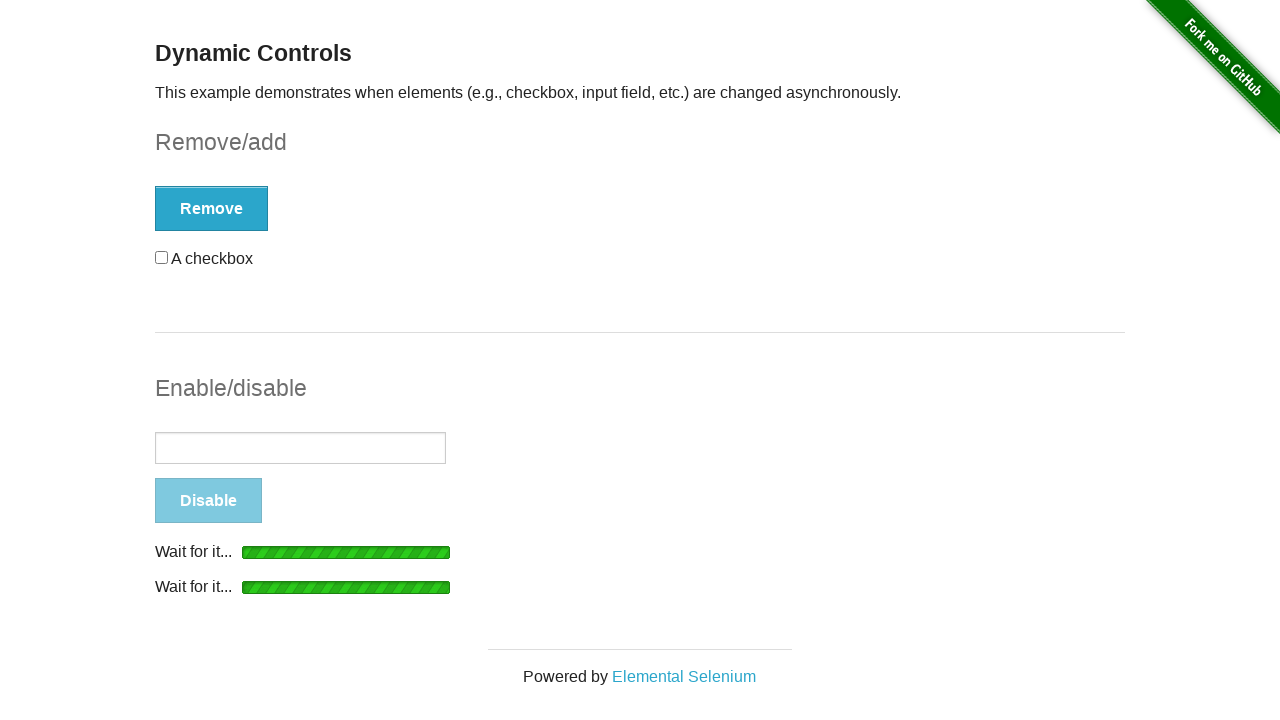

Waited for input disabled message to appear
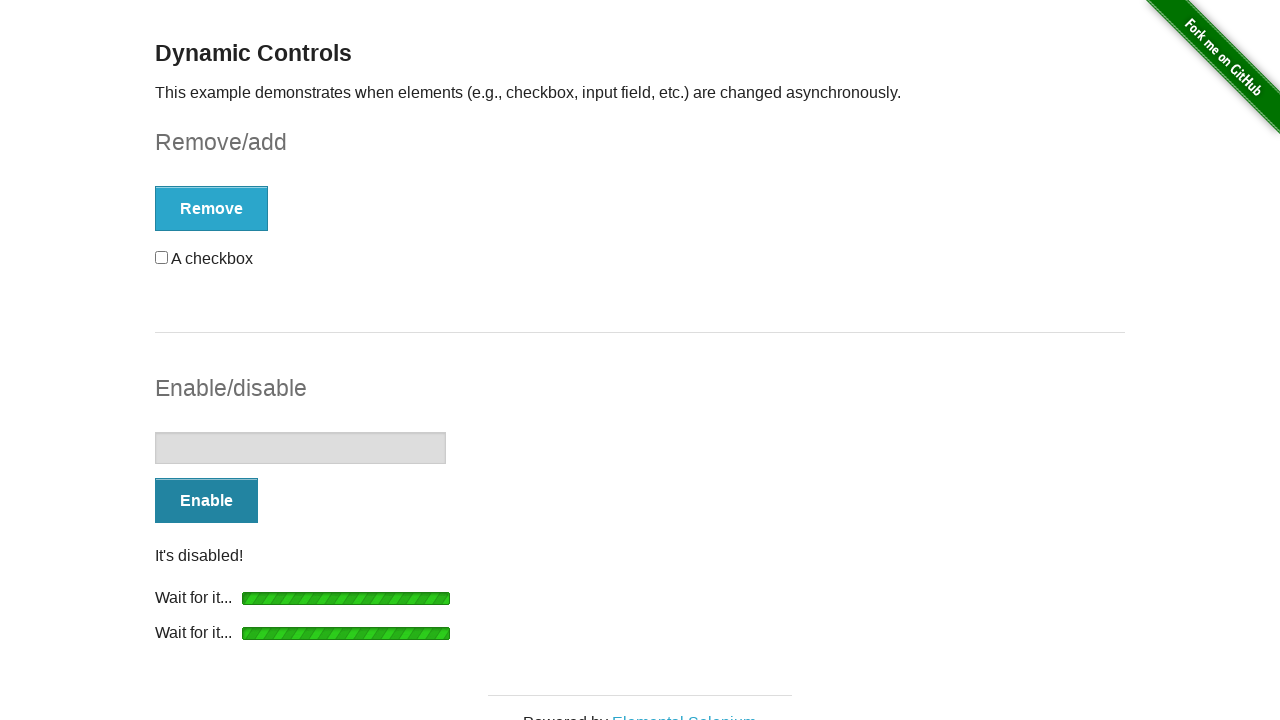

Clicked enable button again for the input field at (206, 501) on #input-example button[type='button']
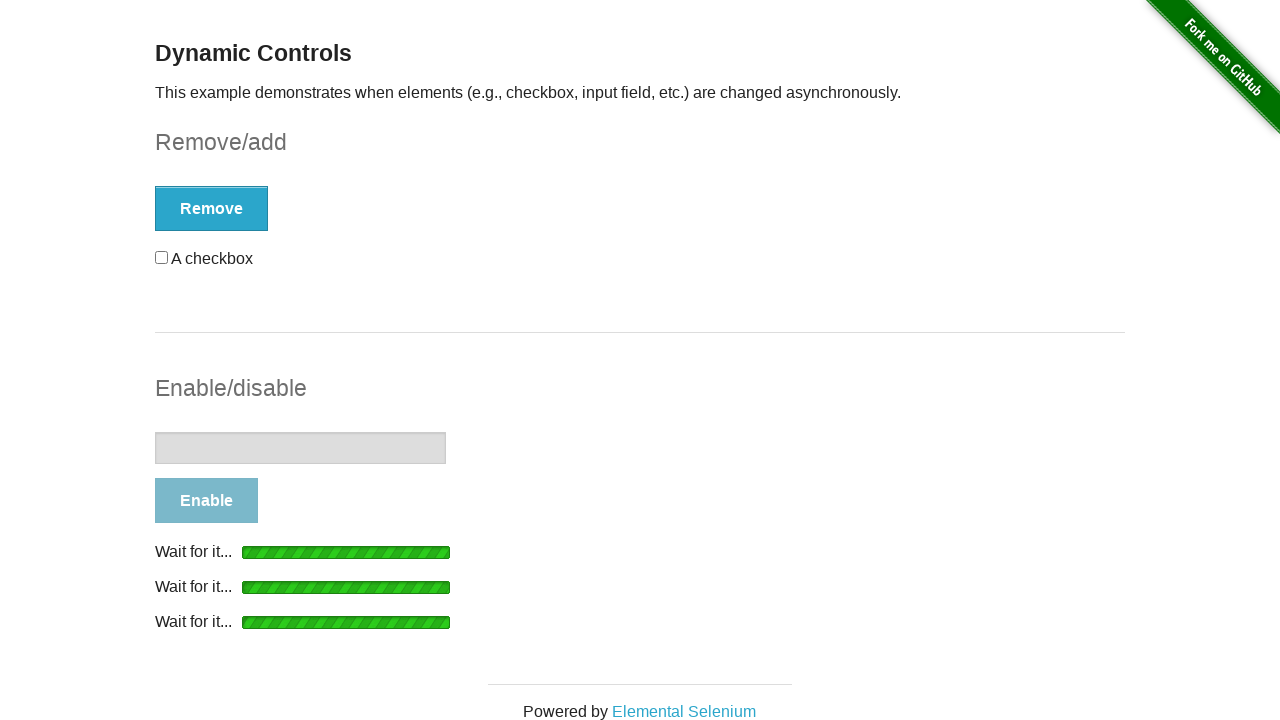

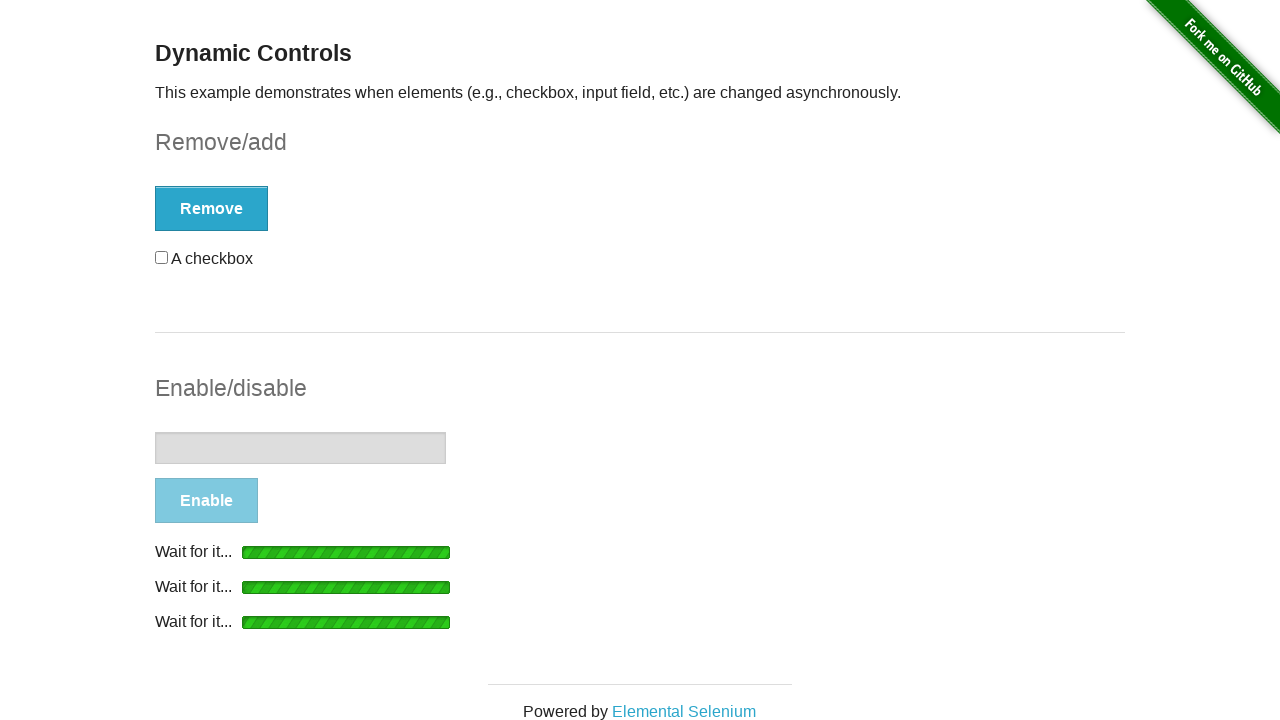